Tests drag and drop functionality by dragging an element from container-6 to div2 on a demo page

Starting URL: https://grotechminds.com/drag-and-drop/

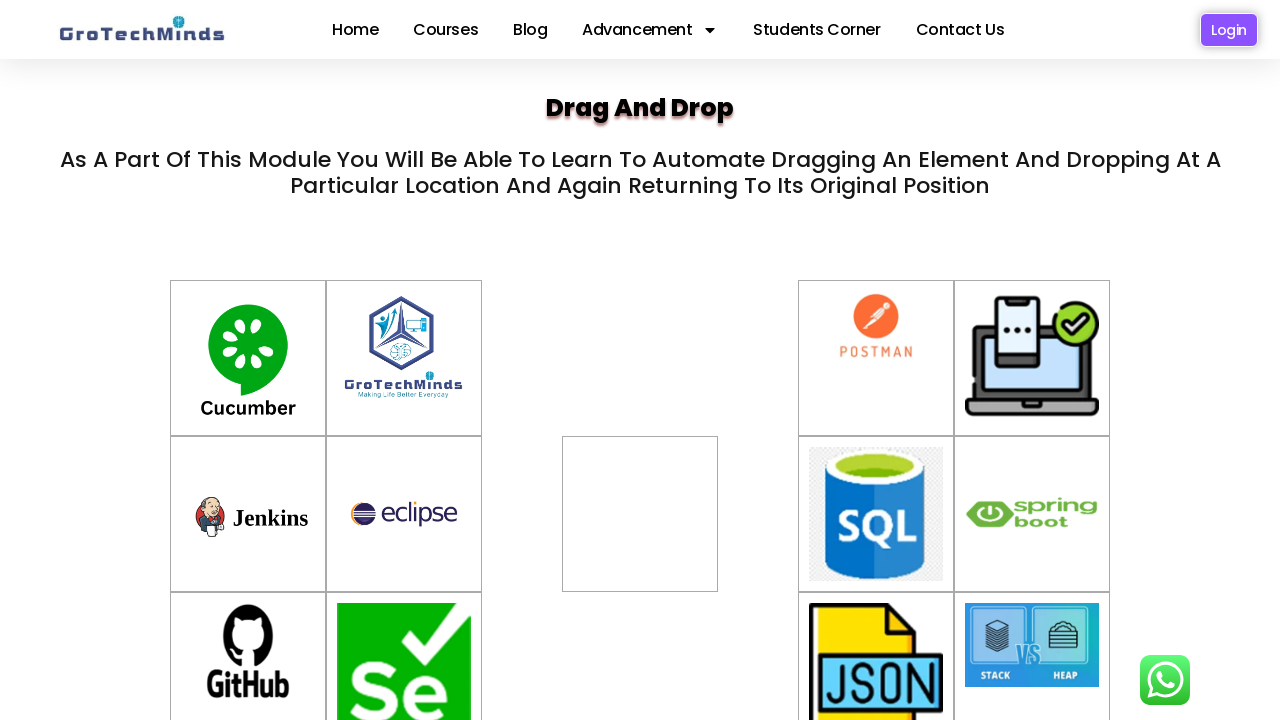

Waited for container-6 element to be present
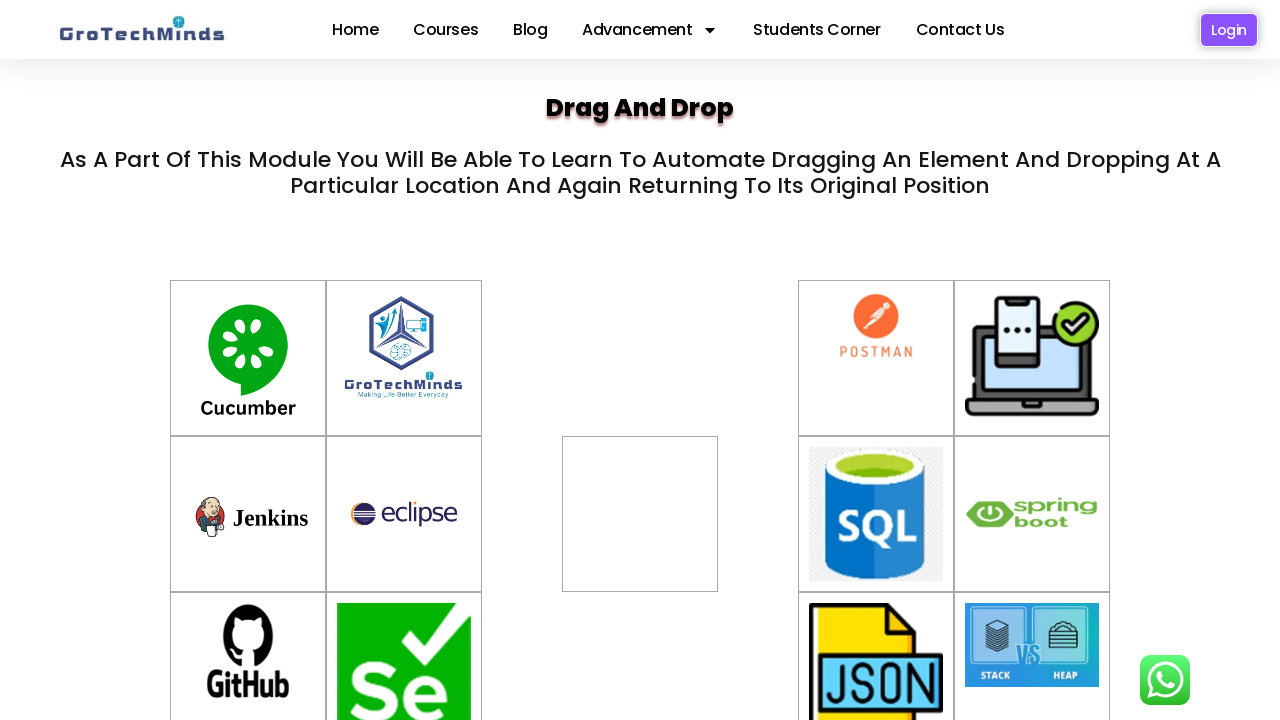

Waited for div2 element to be present
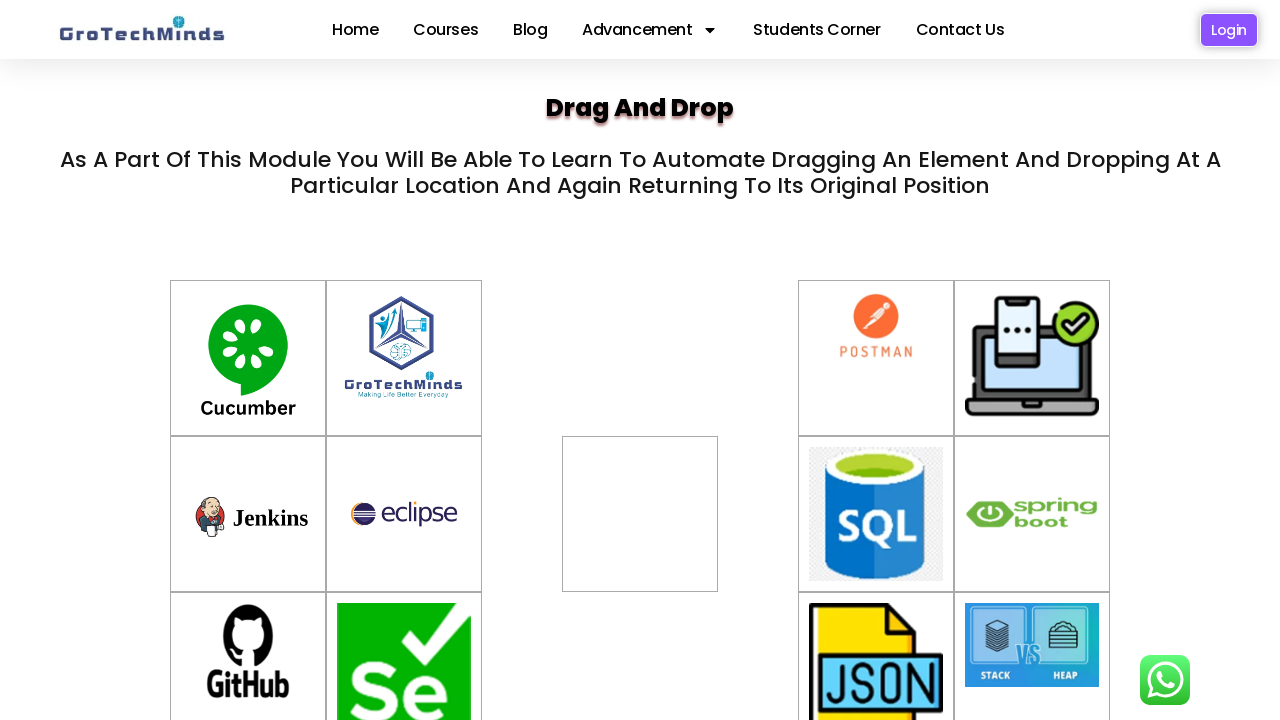

Dragged element from container-6 to div2 at (640, 514)
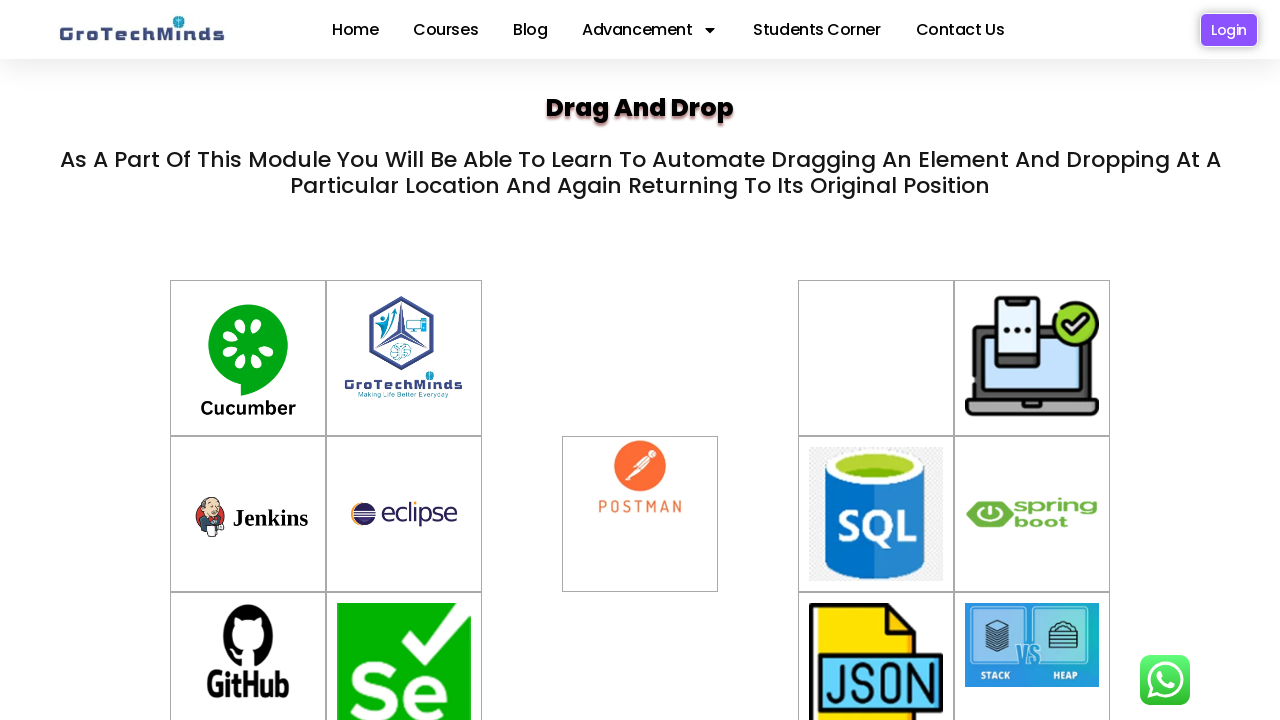

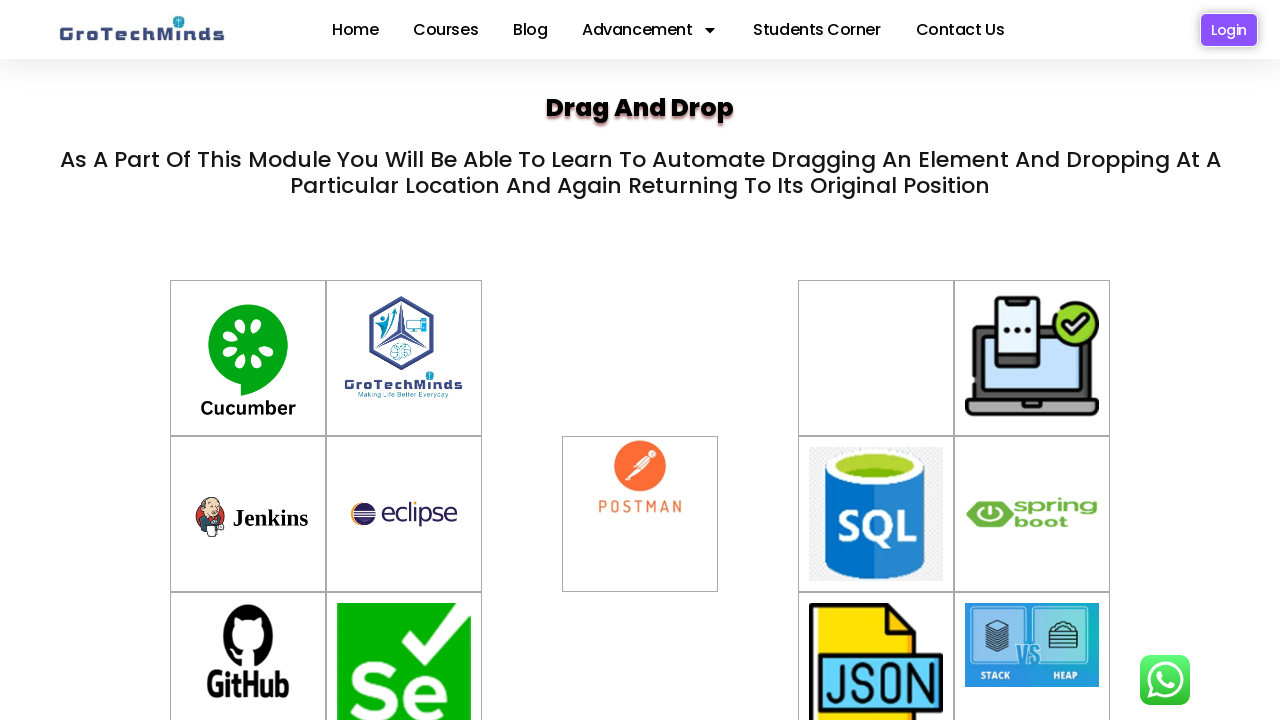